Demonstrates browser navigation by clicking on a footer link that opens a new browser window, then handles multiple window contexts

Starting URL: https://opensource-demo.orangehrmlive.com/web/index.php/auth/login

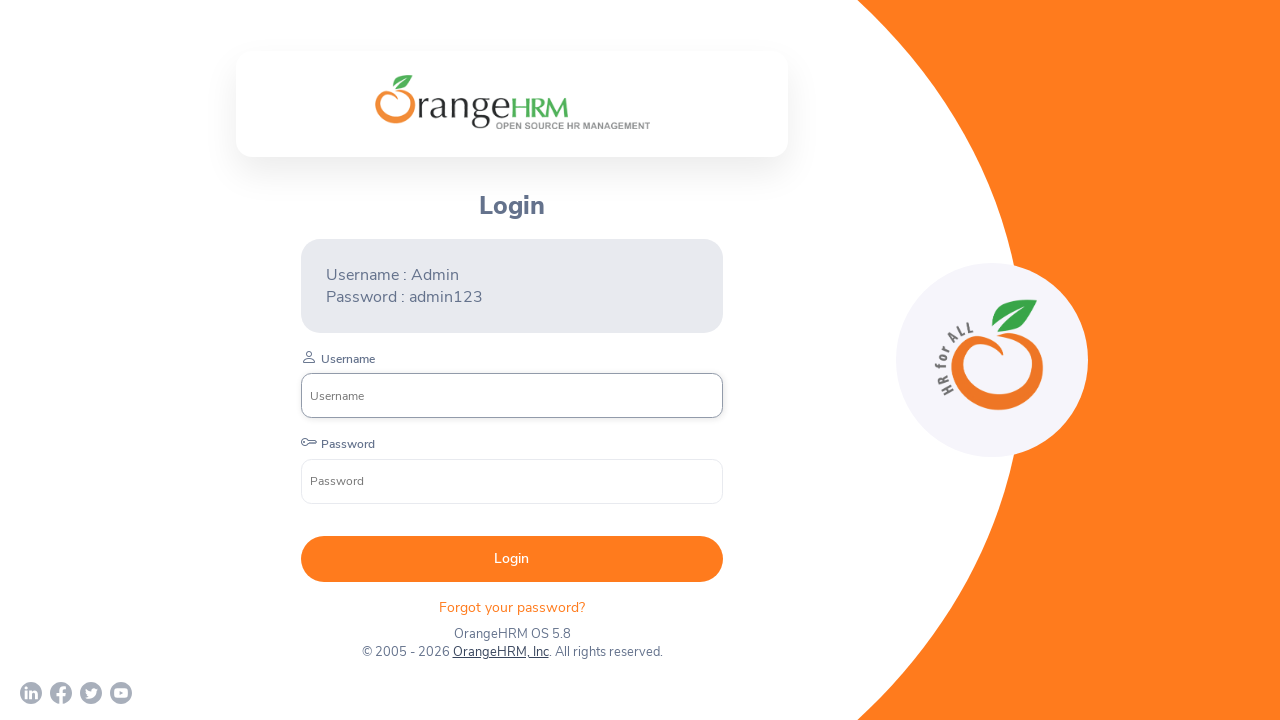

Waited for page to load (networkidle)
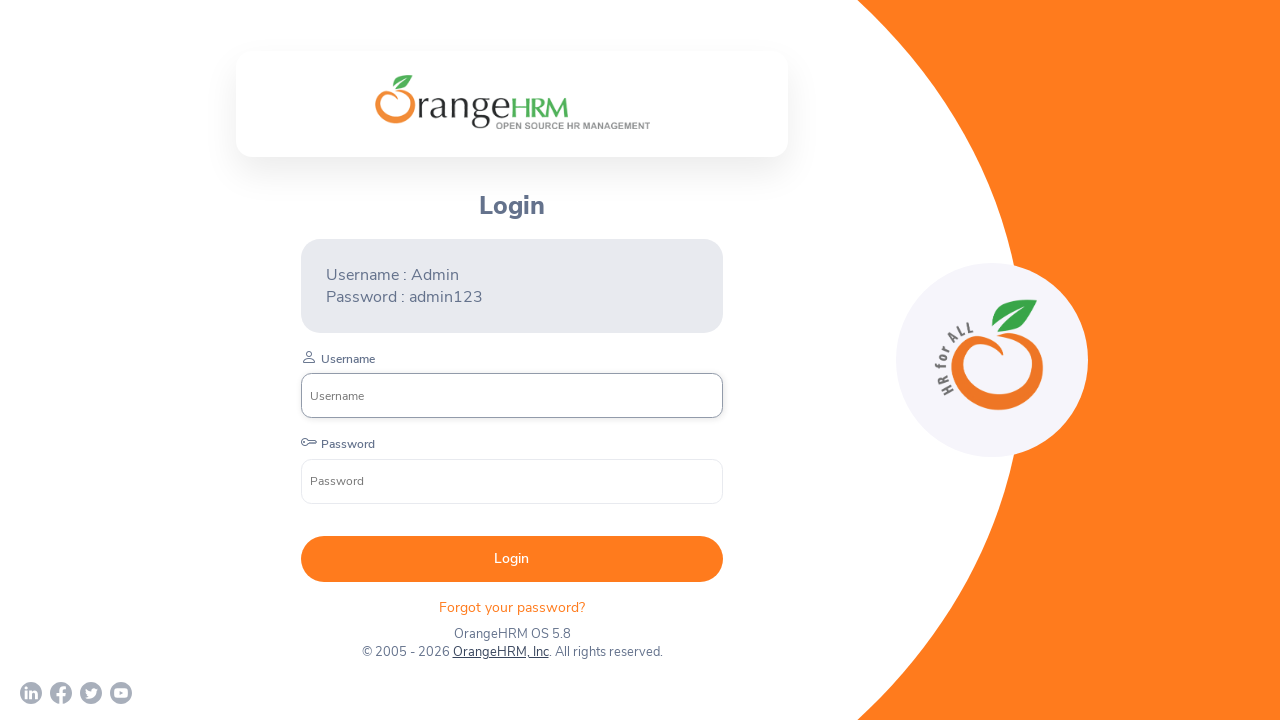

Clicked on OrangeHRM, Inc footer link to open new window at (500, 652) on text=OrangeHRM, Inc
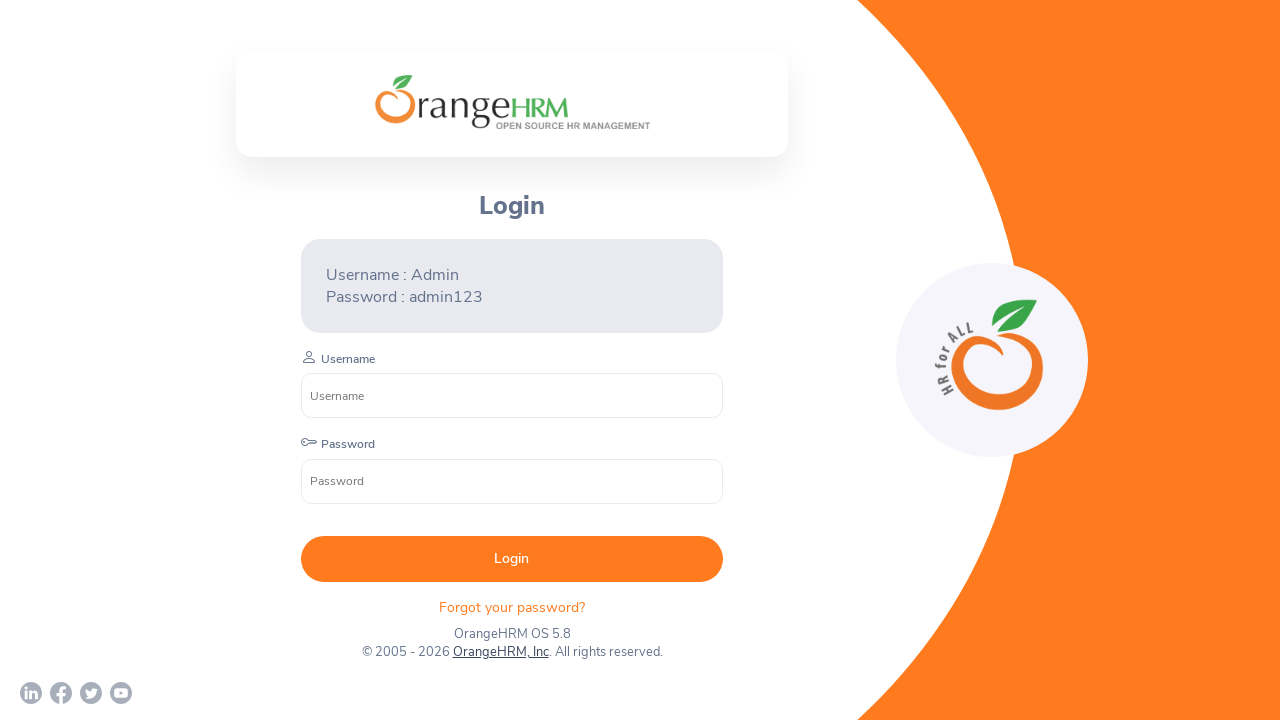

Captured new page object from popup window
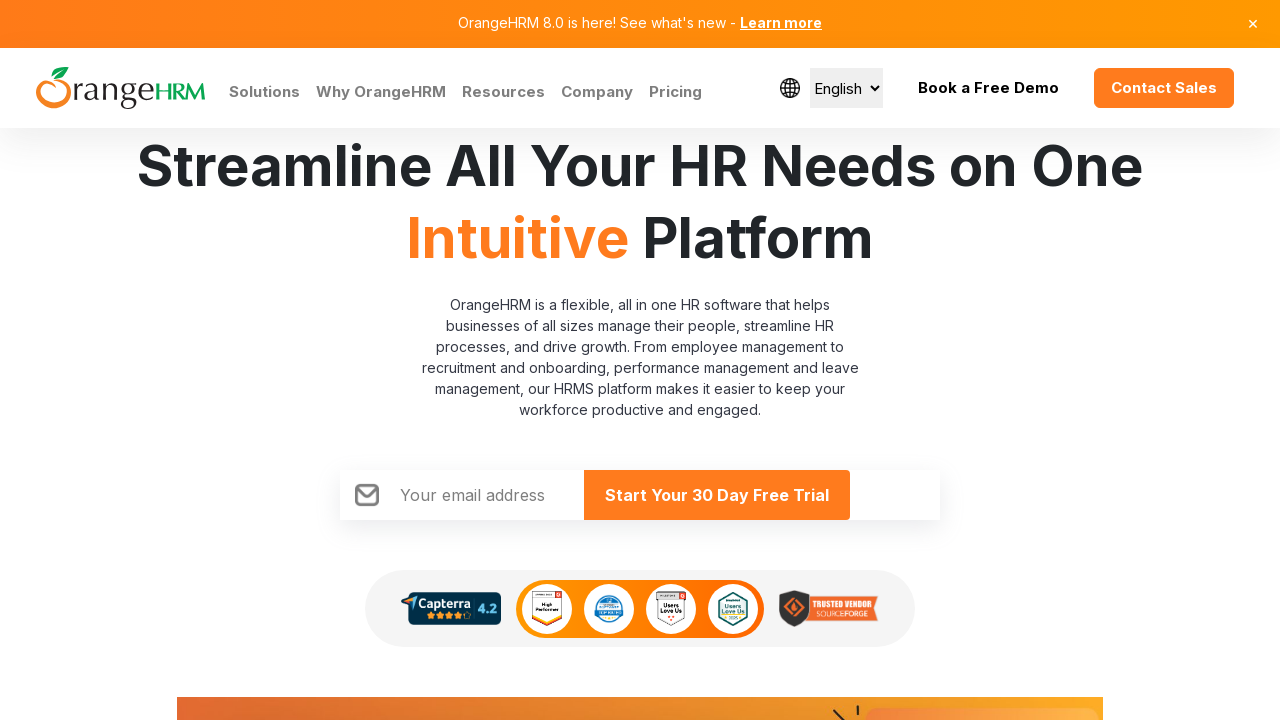

Waited for new page to fully load
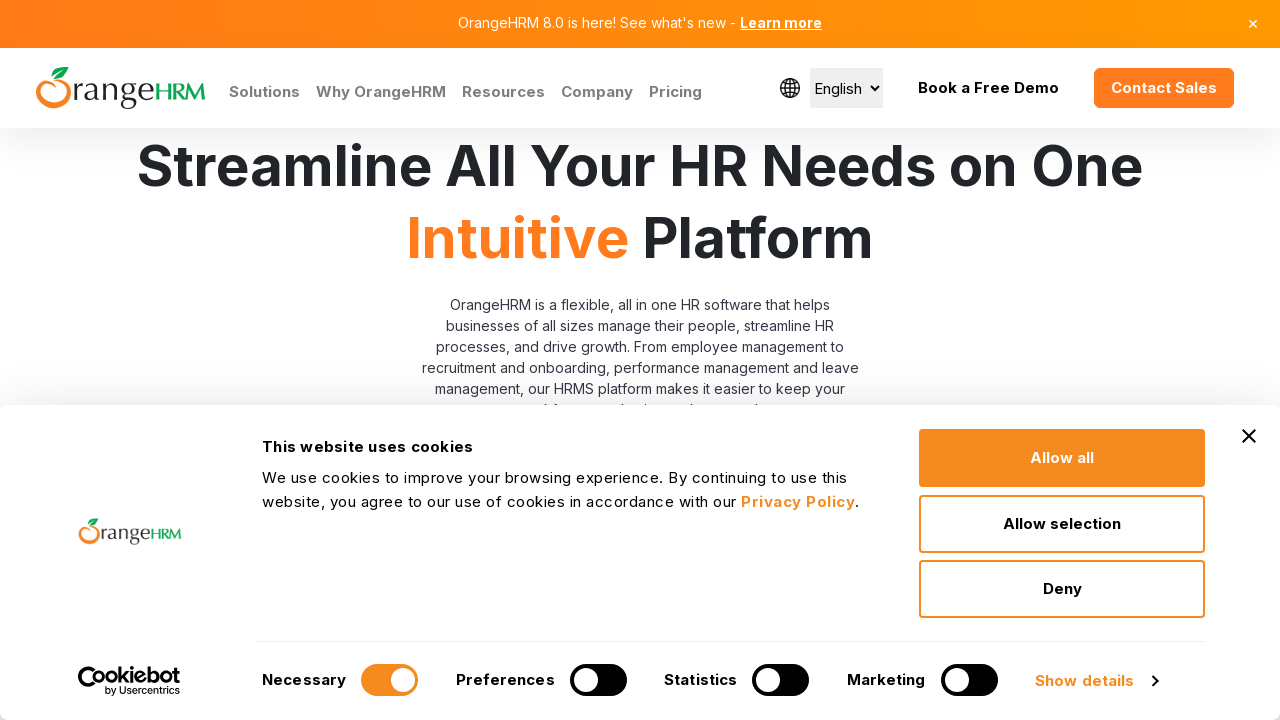

Retrieved all pages from browser context
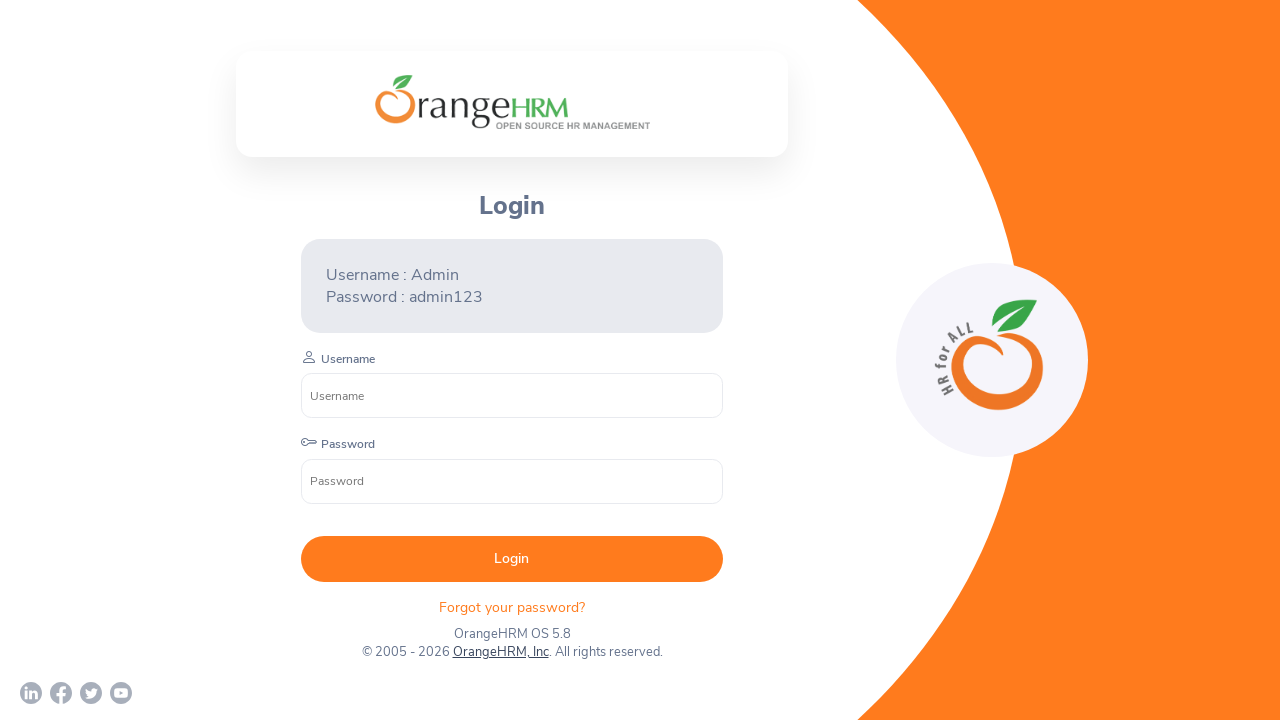

Verified multiple windows/tabs are open: 2 pages found
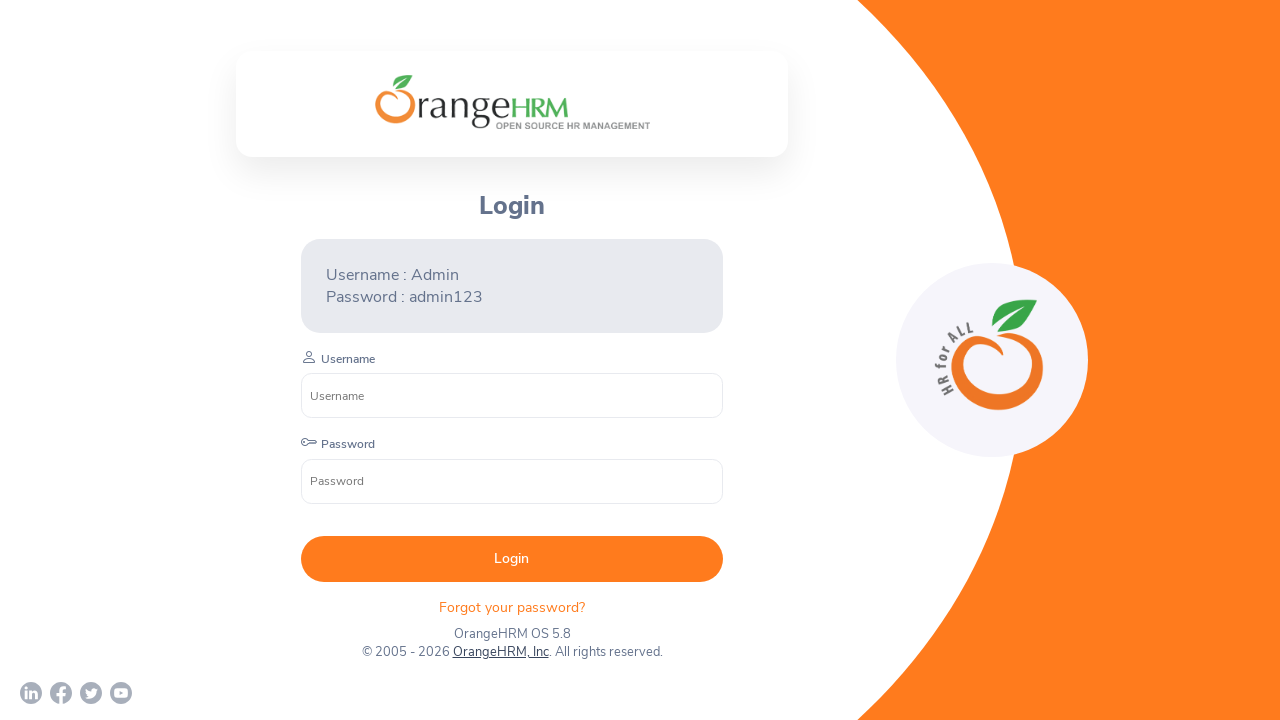

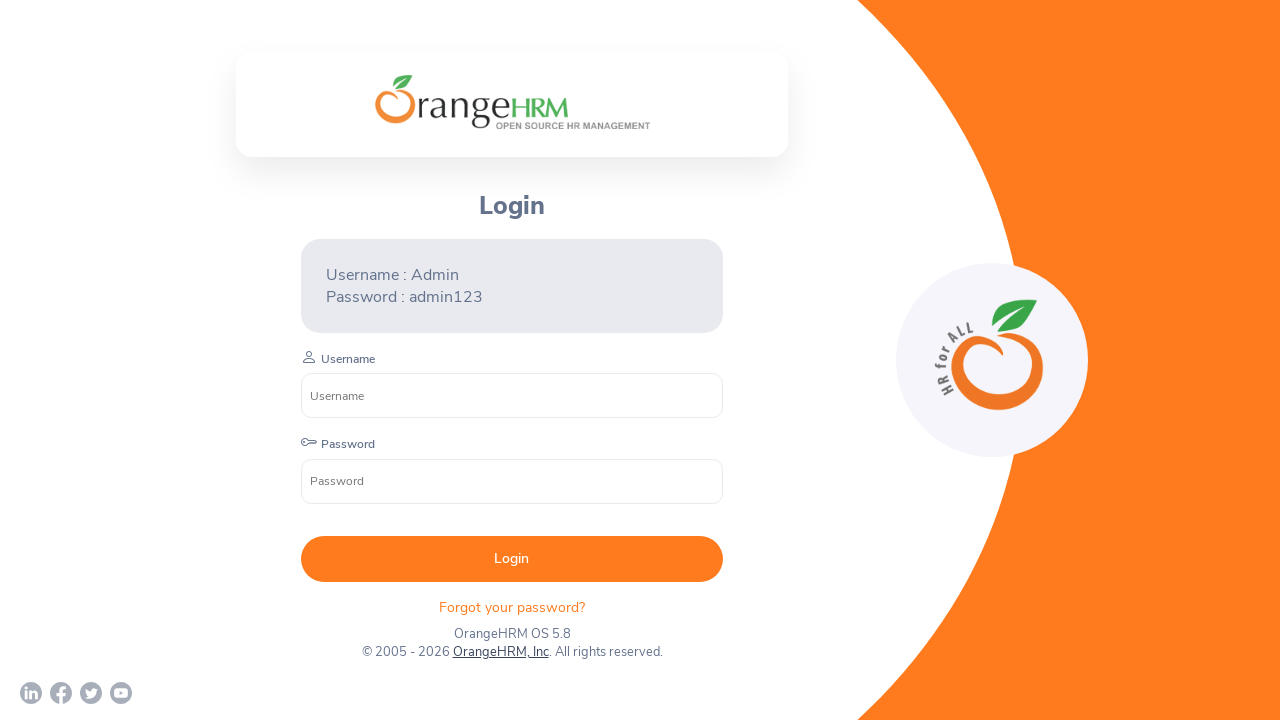